Tests Temple University course search functionality by selecting a term (Spring 2022), entering a subject code (CIS), specifying a course number range, and viewing available course sections.

Starting URL: https://prd-xereg.temple.edu/StudentRegistrationSsb/ssb/term/termSelection?mode=courseSearch

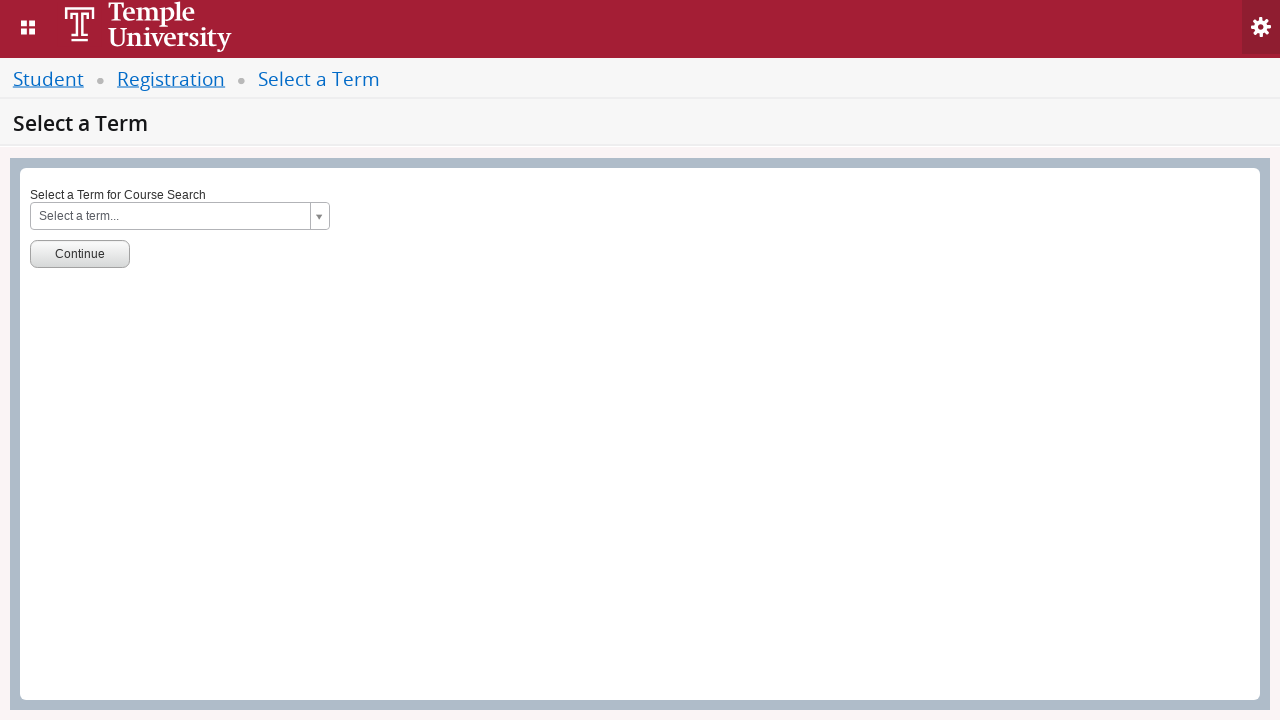

Clicked term selection dropdown at (180, 216) on #s2id_txt_term
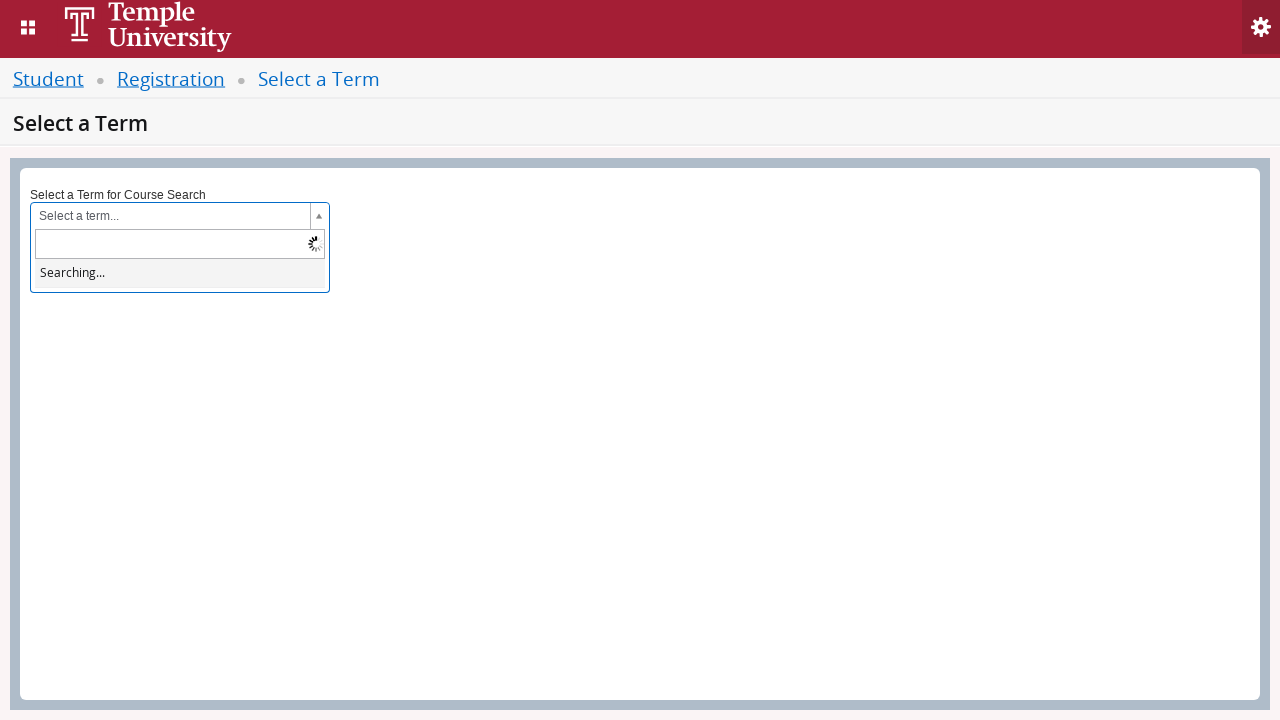

Term dropdown search field appeared
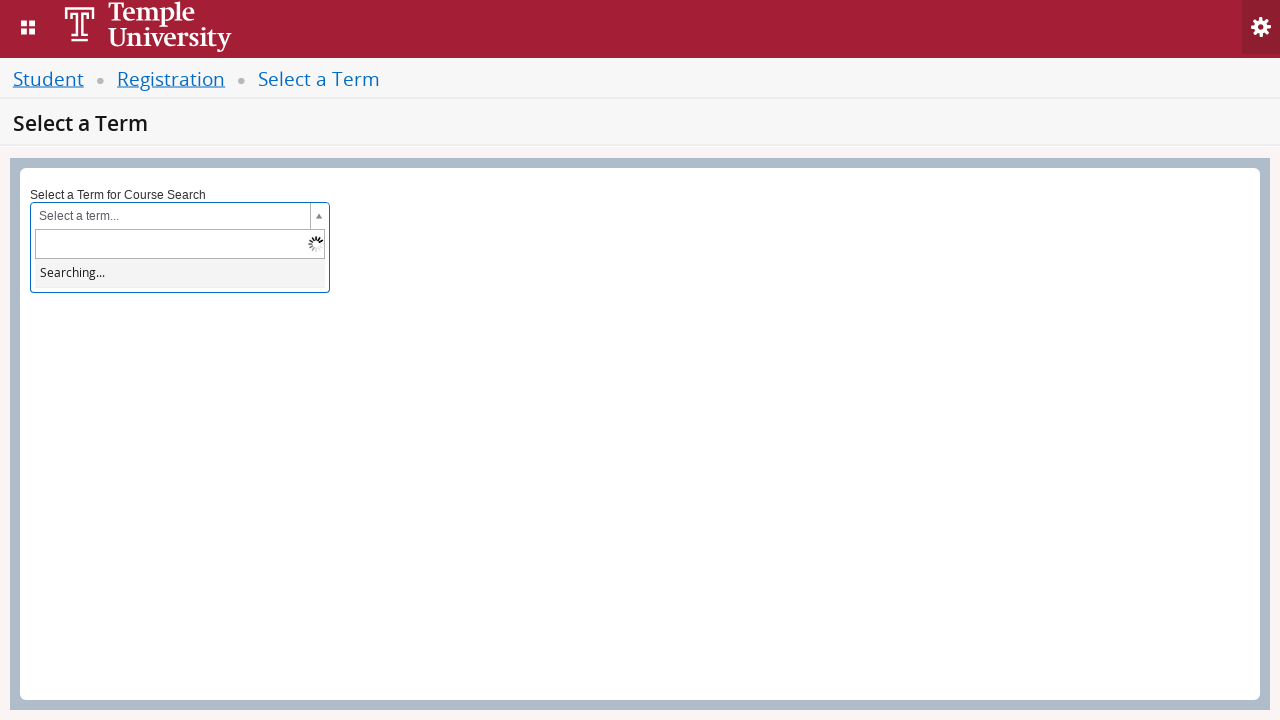

Entered '2024 Spring' in term search field on #s2id_autogen1_search
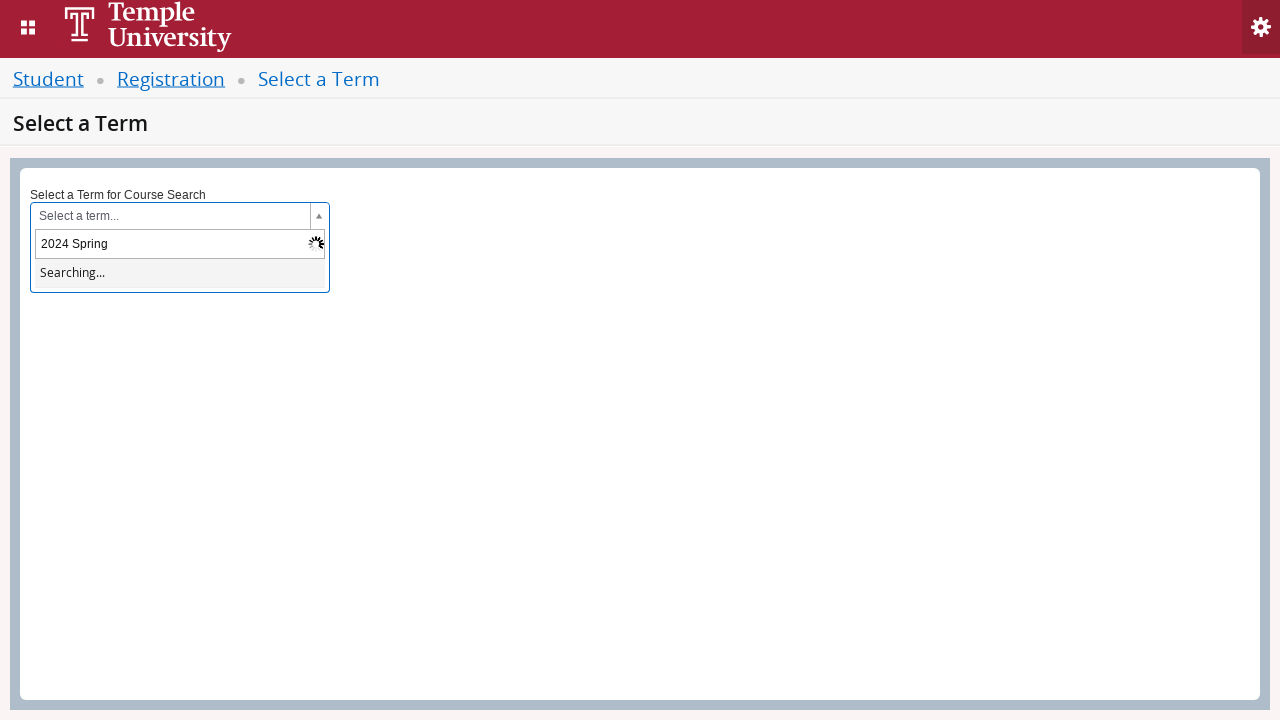

Waited for dropdown options to appear
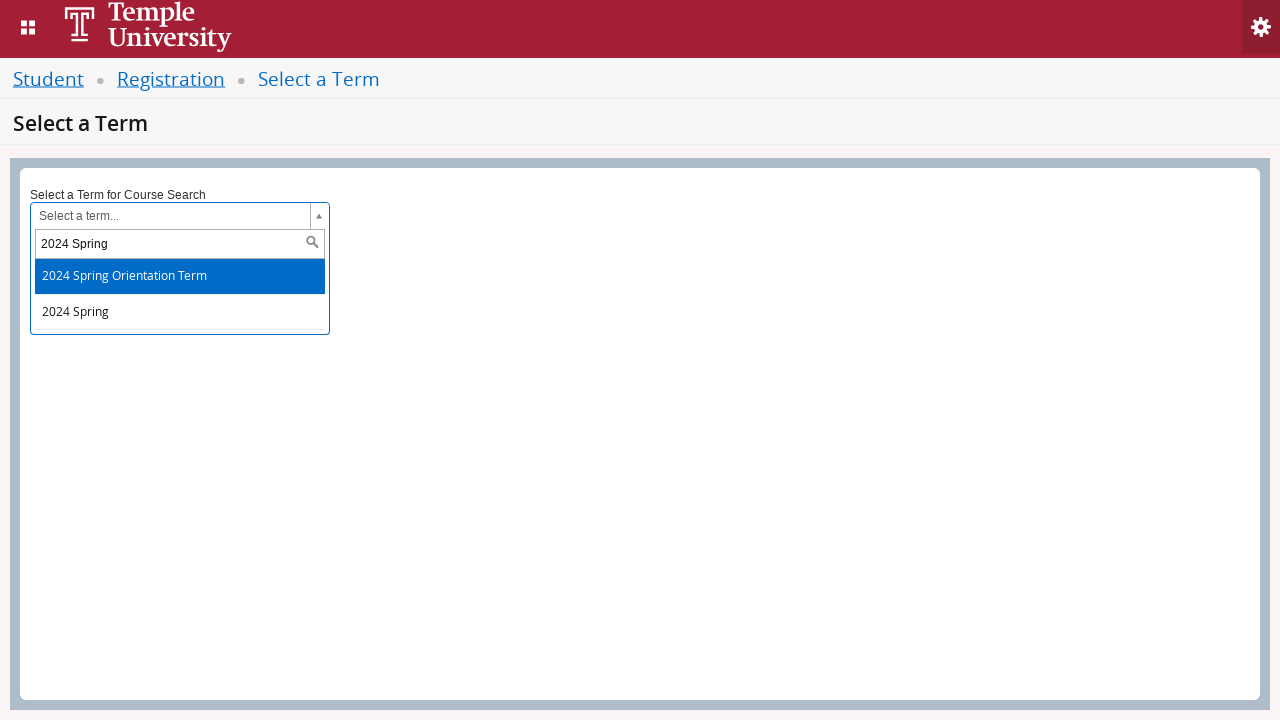

Selected '2024 Spring' term from dropdown at (178, 295) on #select2-results-1
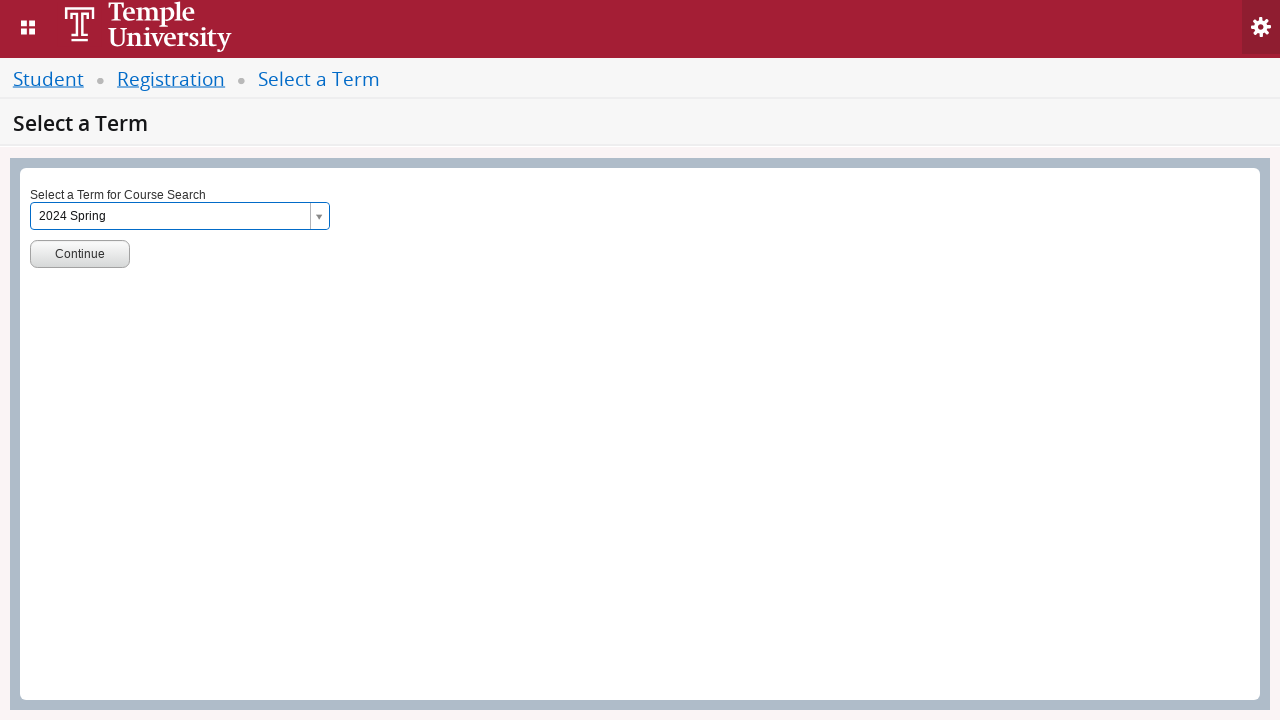

Clicked Go button to confirm term selection at (80, 254) on #term-go
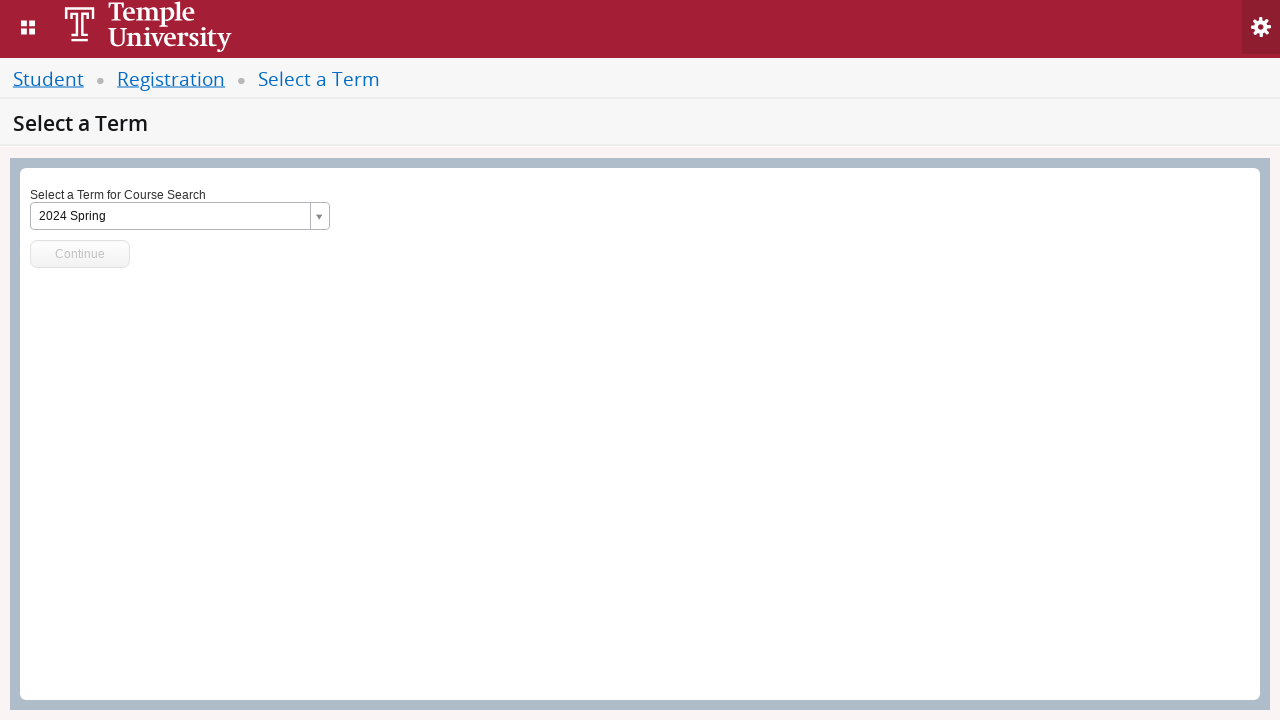

Subject selection field became available
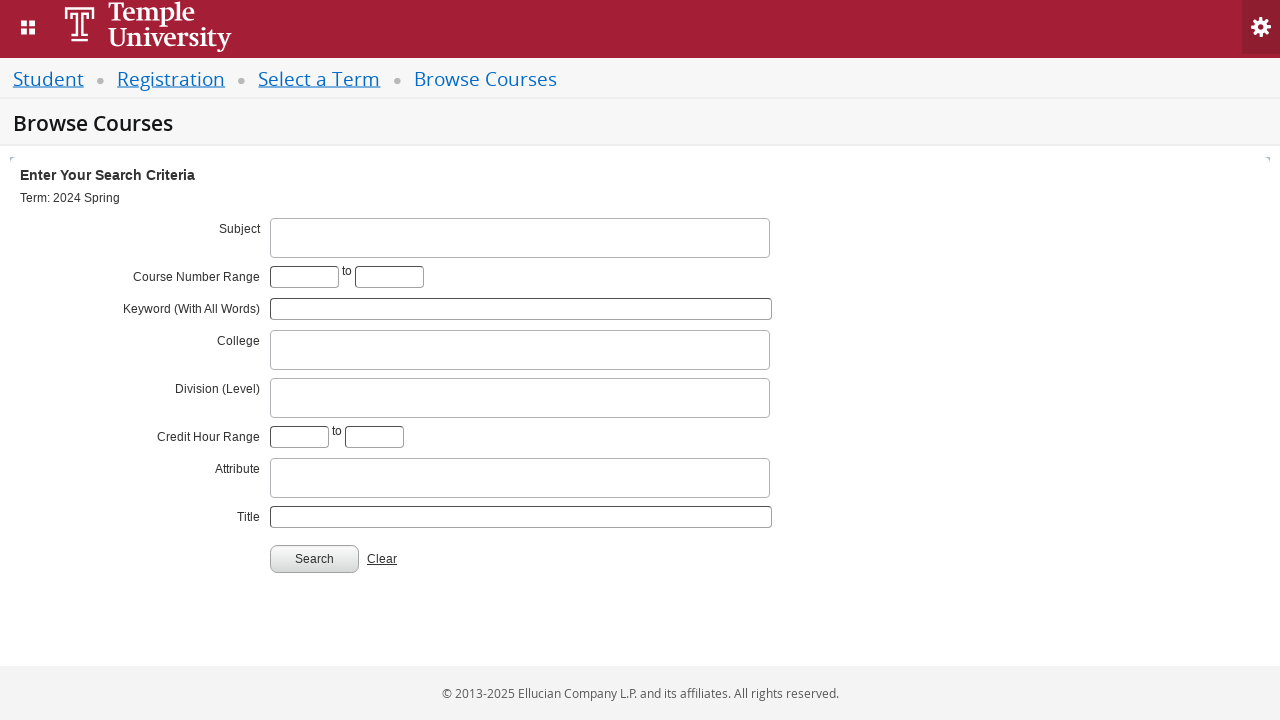

Clicked subject selection dropdown at (520, 238) on #s2id_txt_subject
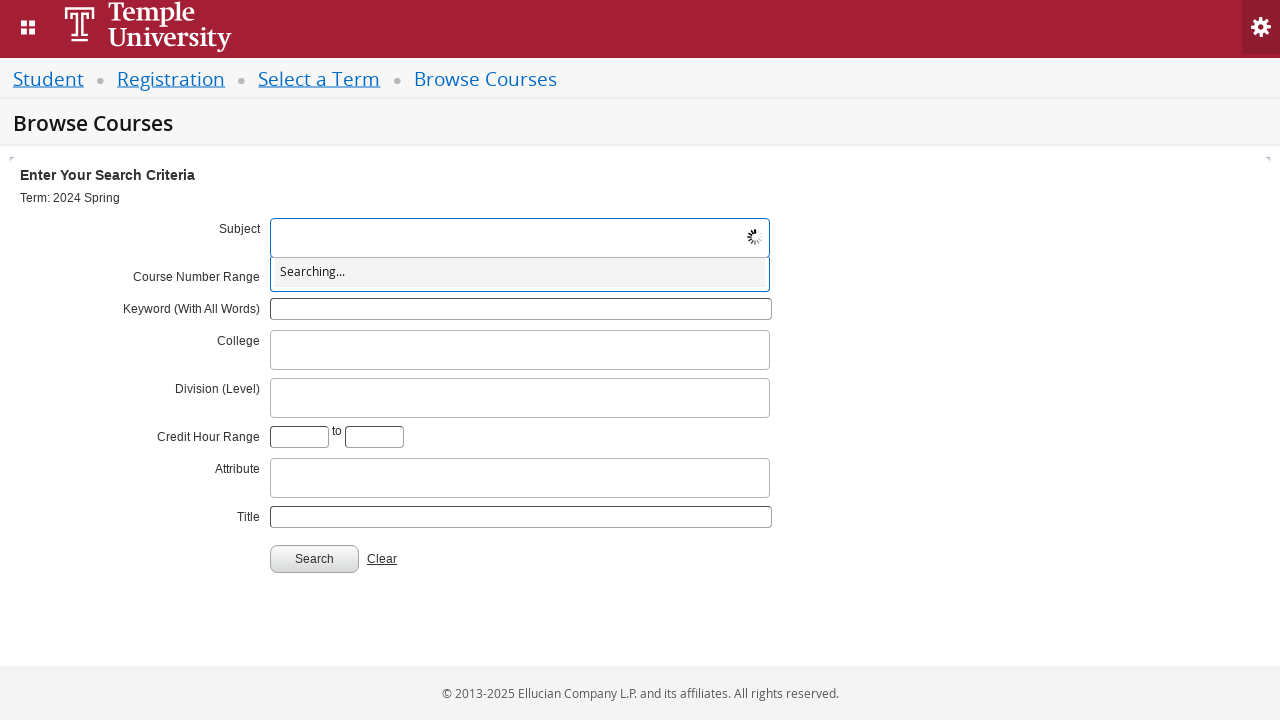

Subject search field appeared
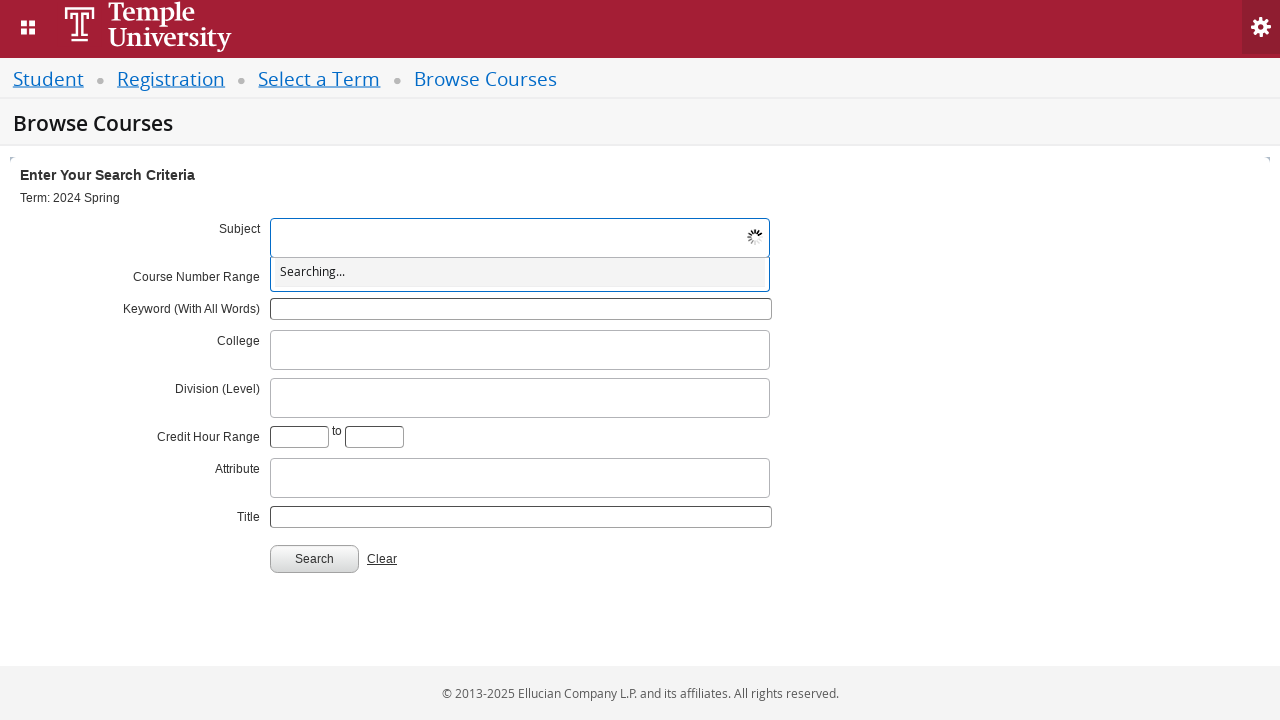

Entered subject code 'CIS' in subject search field on #s2id_autogen1
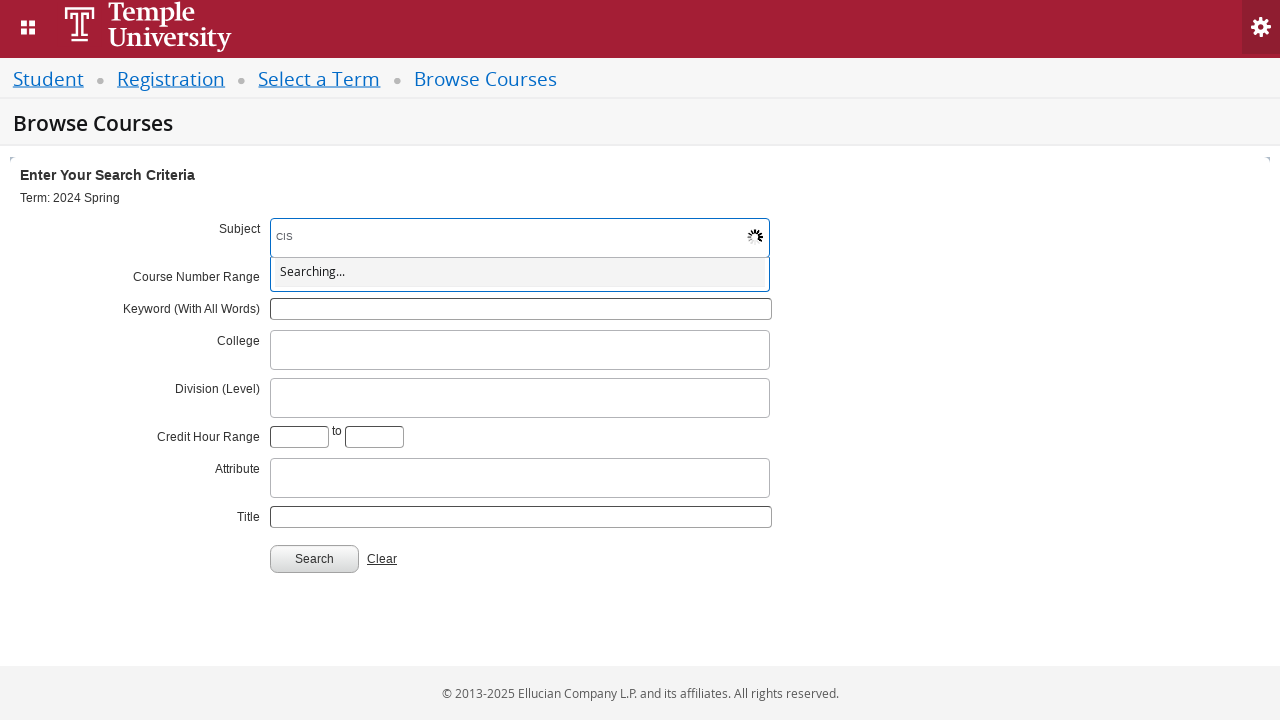

Waited for subject dropdown options to appear
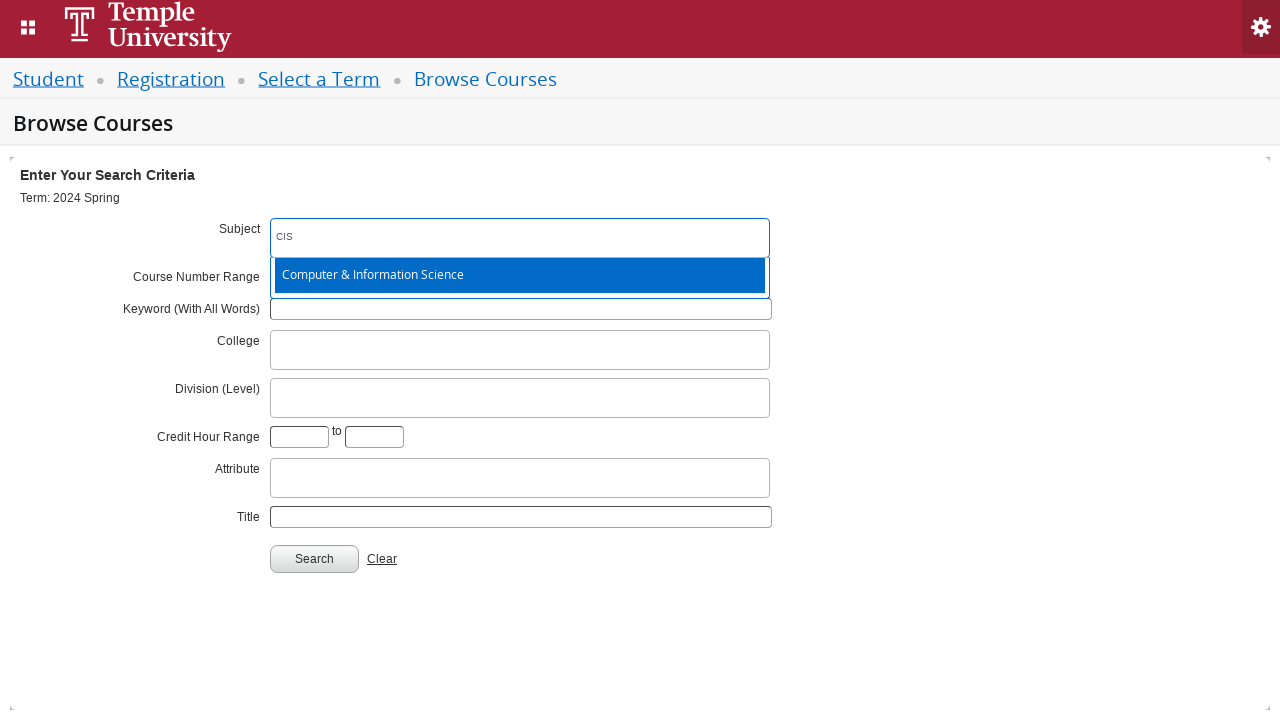

Pressed Enter to select CIS subject on #s2id_autogen1
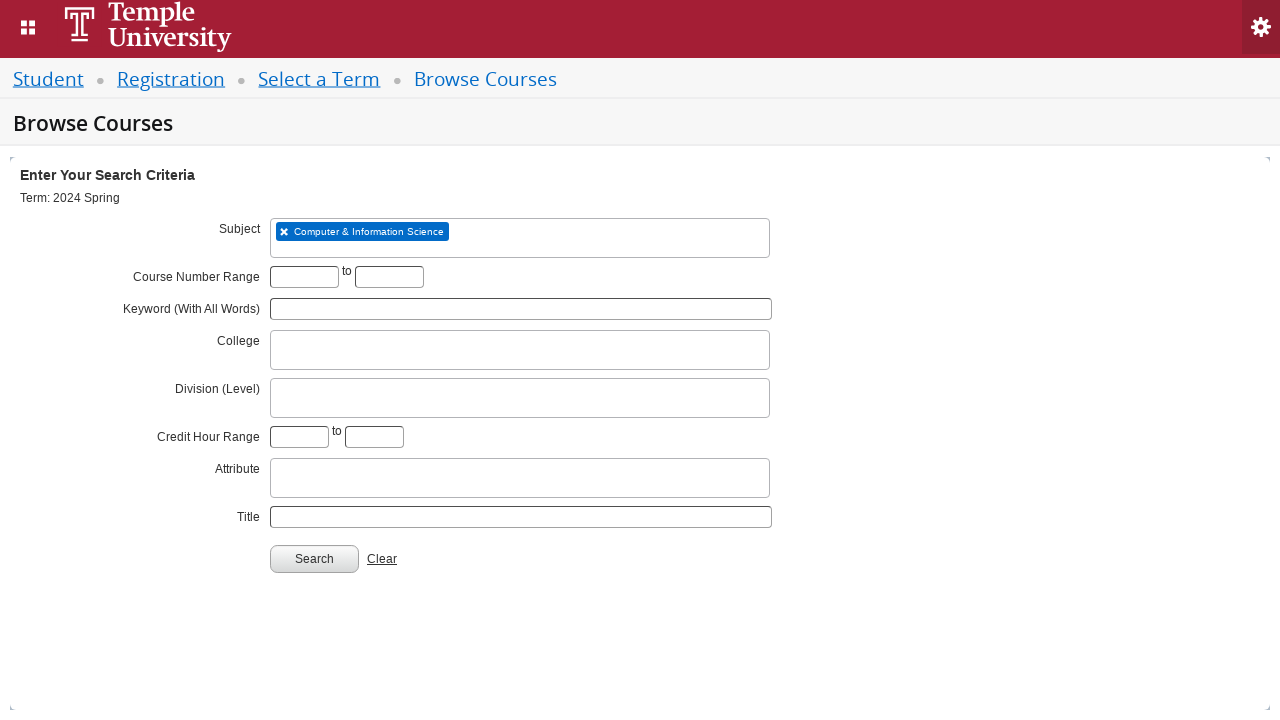

Clicked course number range 'From' field at (304, 277) on input[name='txt_course_number_range_From']
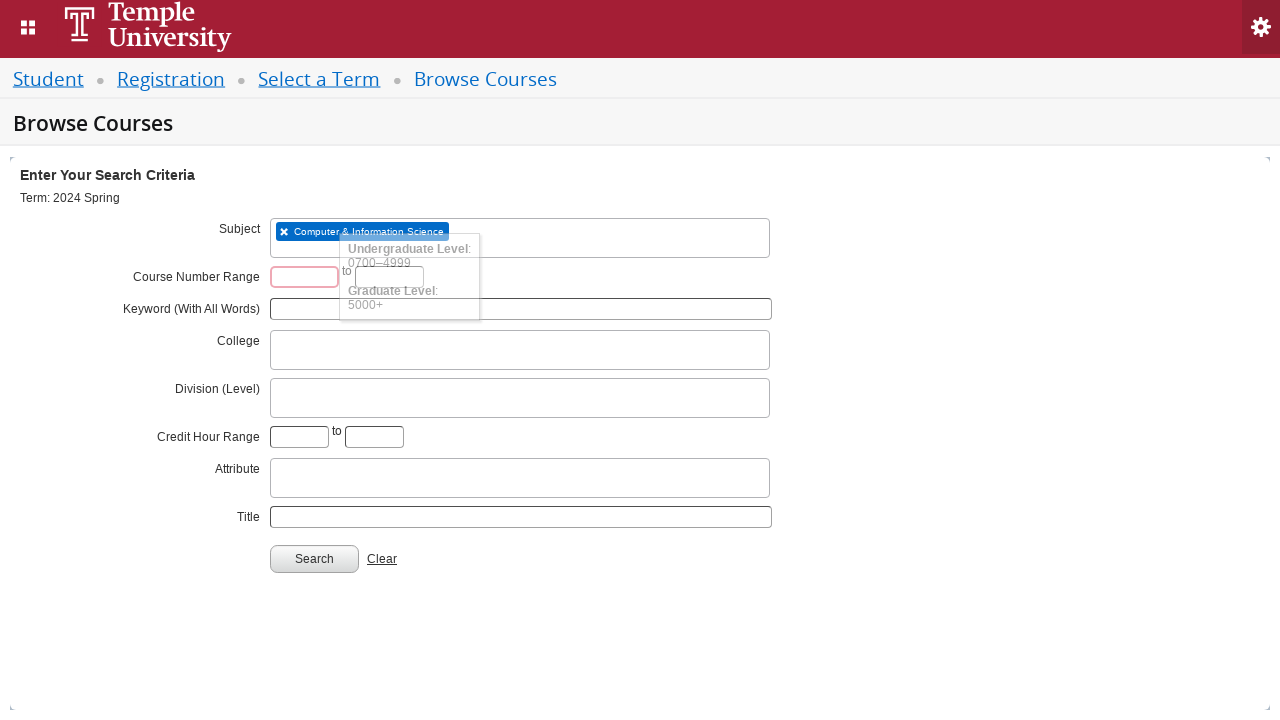

Entered course number '3207' in 'From' field on input[name='txt_course_number_range_From']
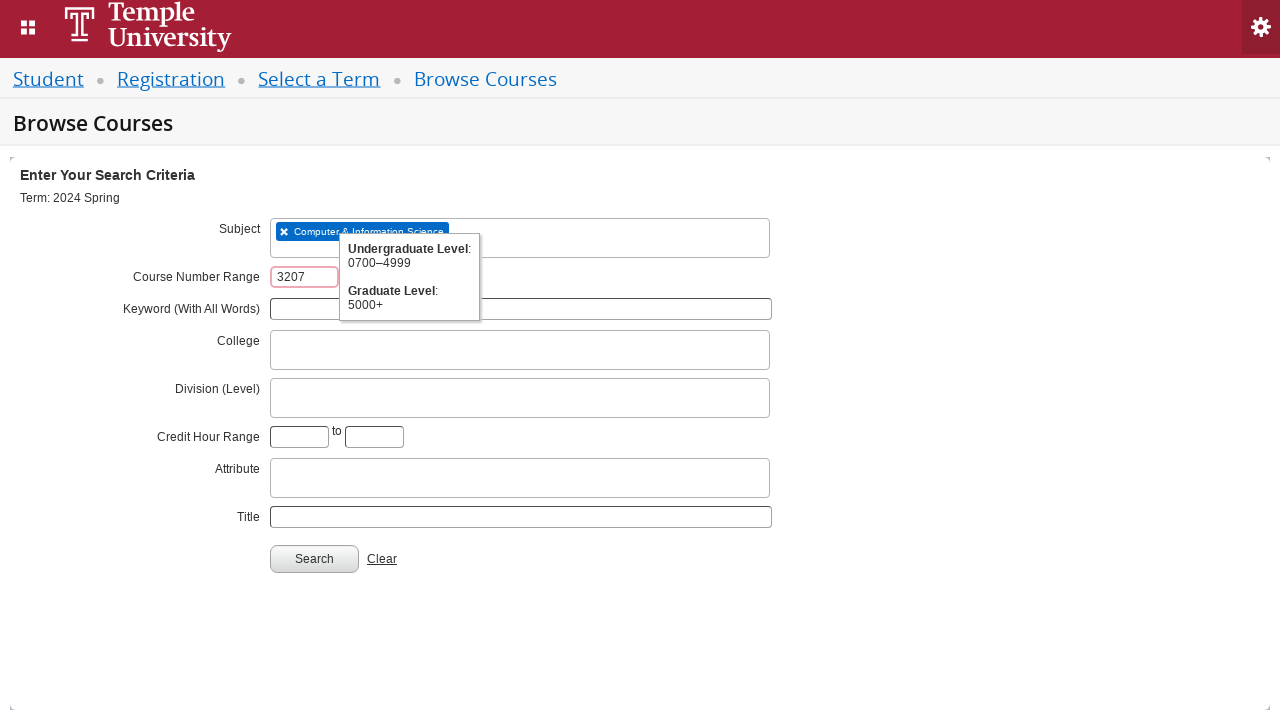

Entered course number '3207' in 'To' field on input[name='txt_course_number_range_To']
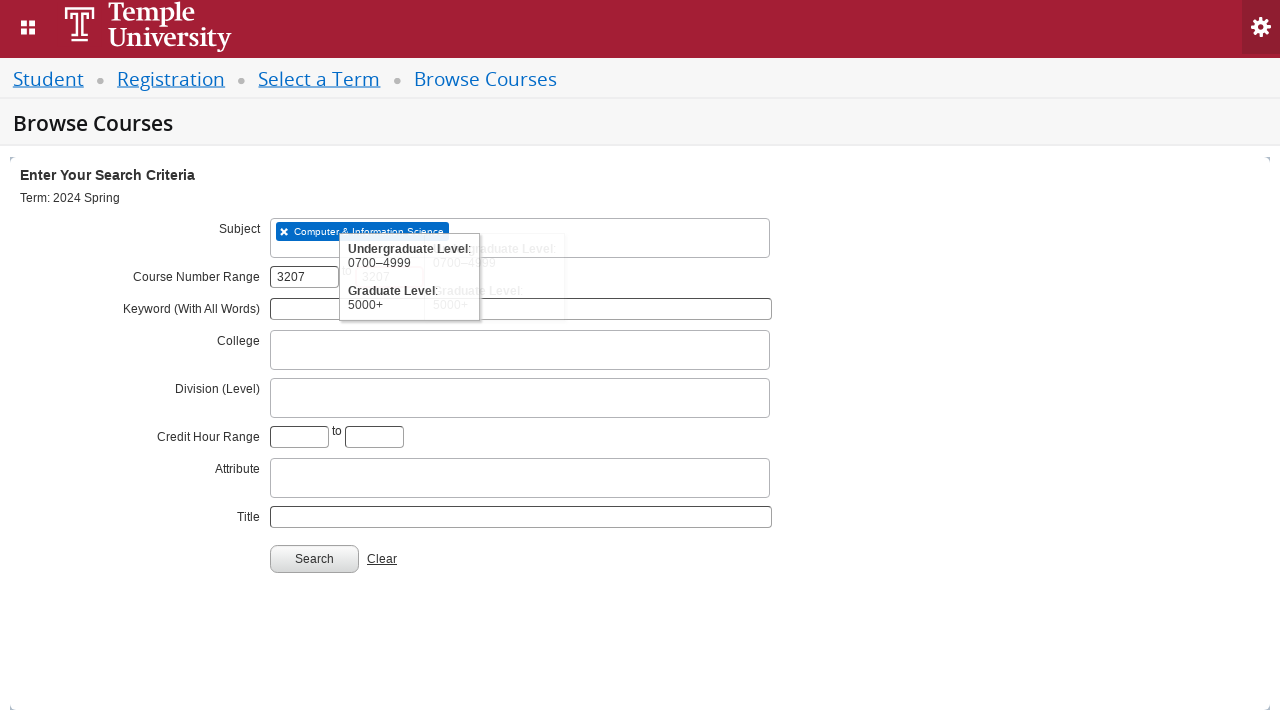

Clicked search button to find courses at (314, 559) on #search-go
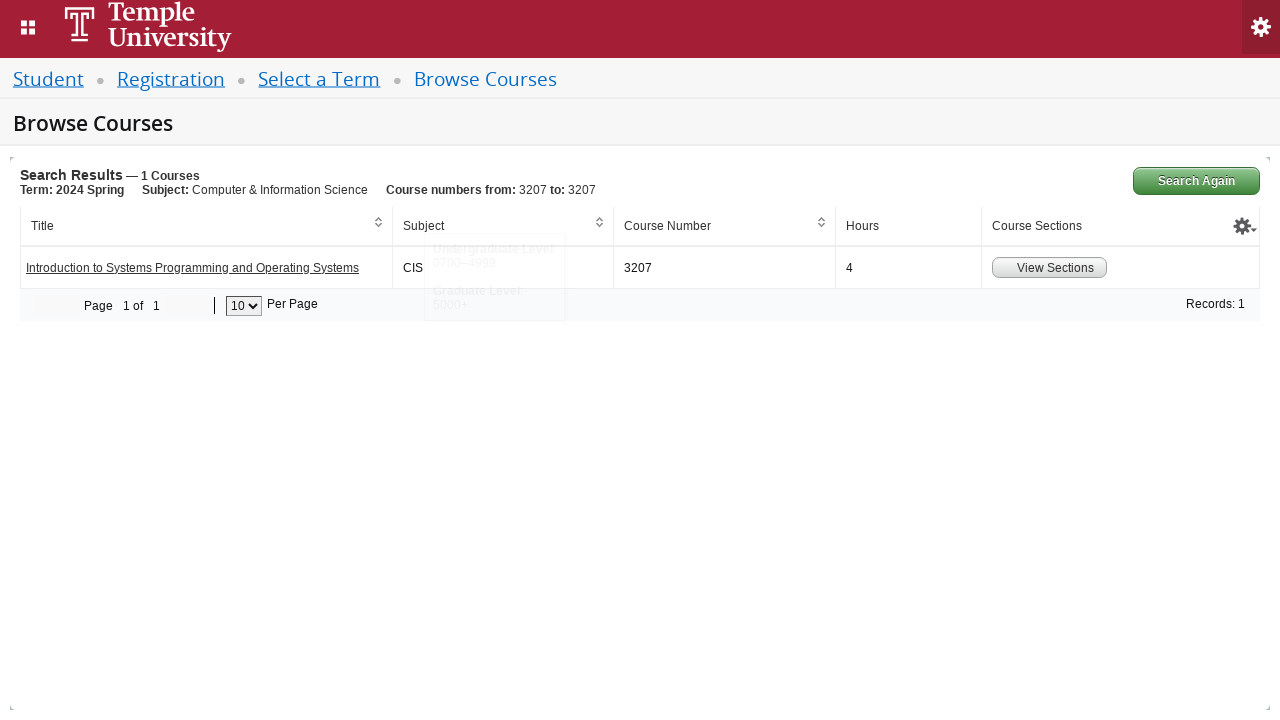

Course search results appeared with view sections button
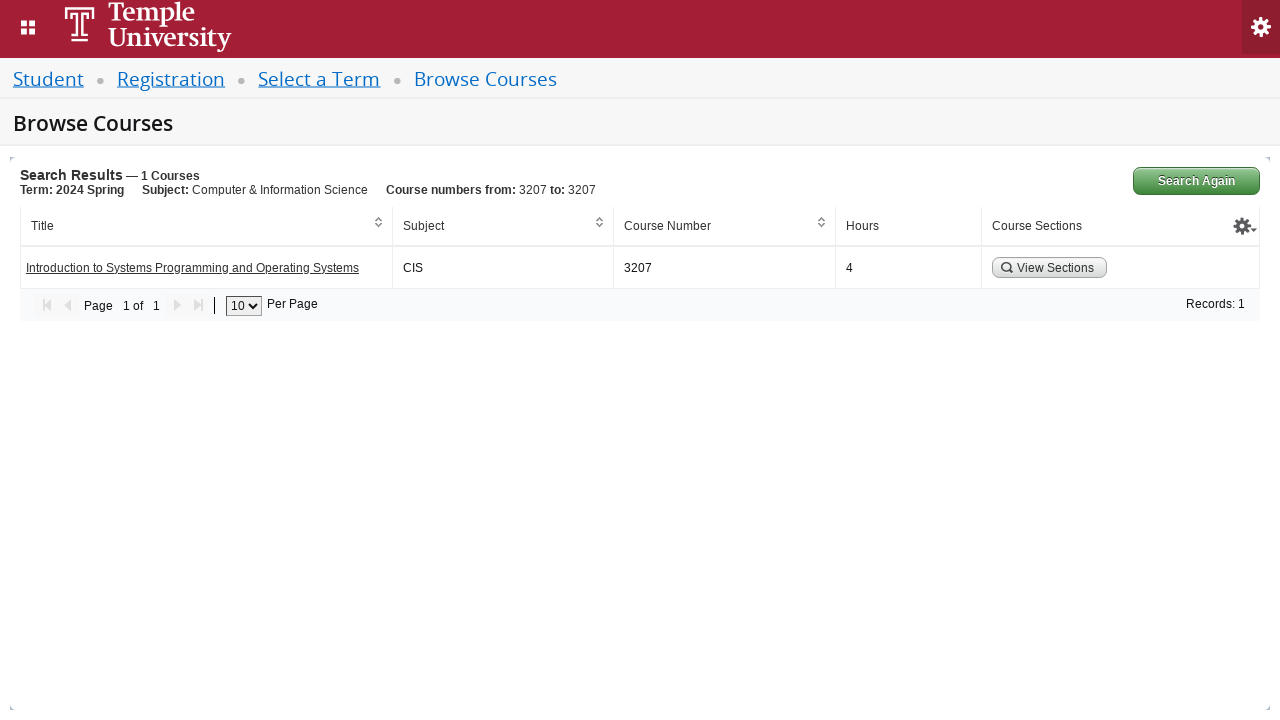

Clicked view sections button to see available course sections at (1050, 268) on .search-section-button
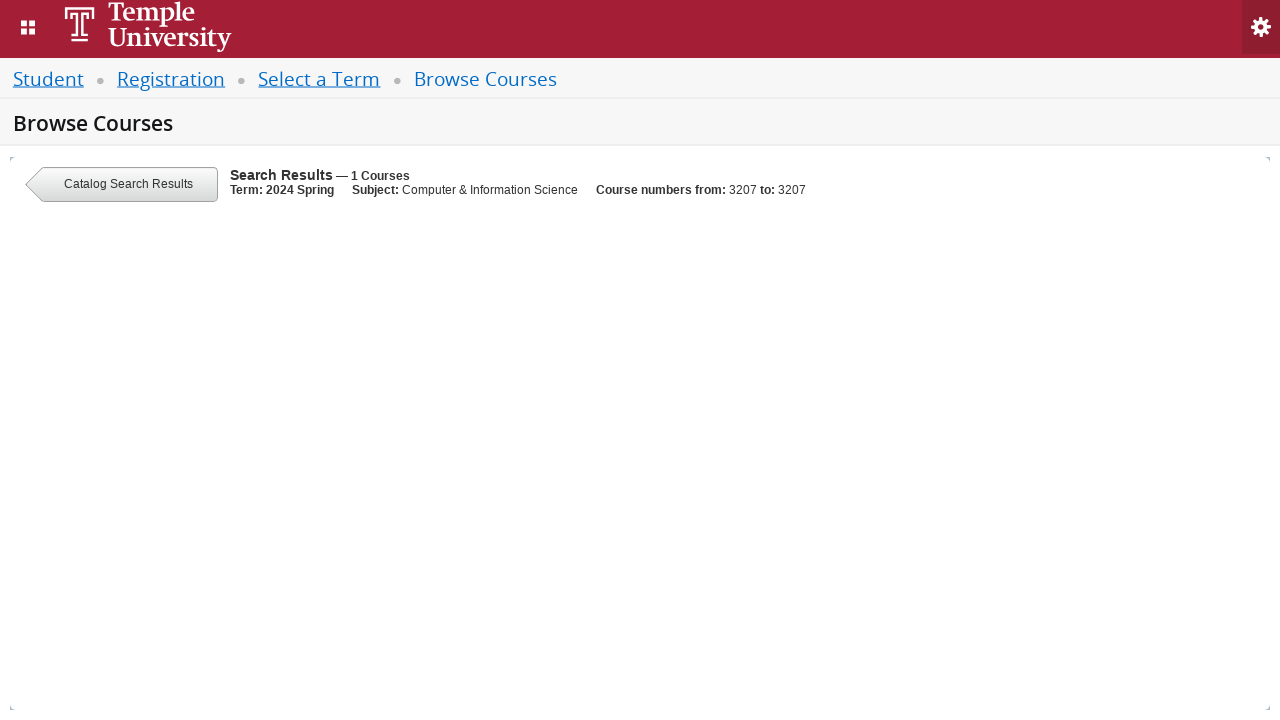

Course sections table loaded
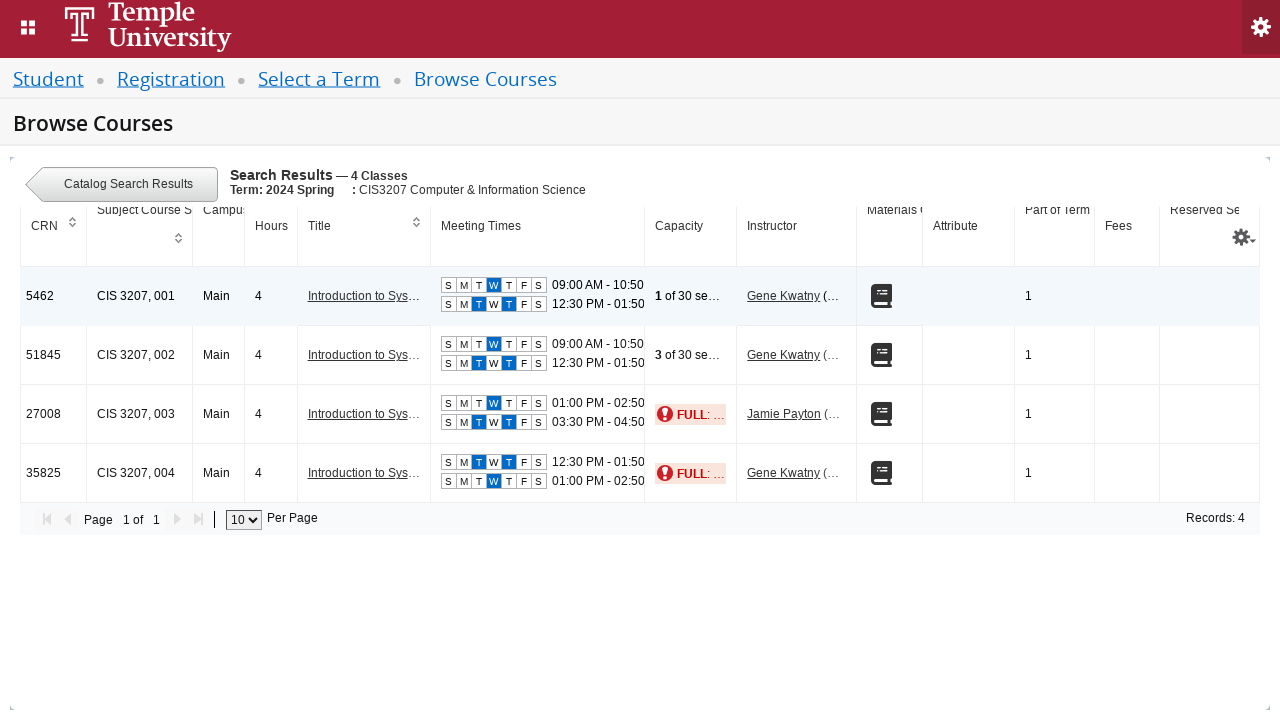

Clicked on course row to view details at (640, 296) on .odd
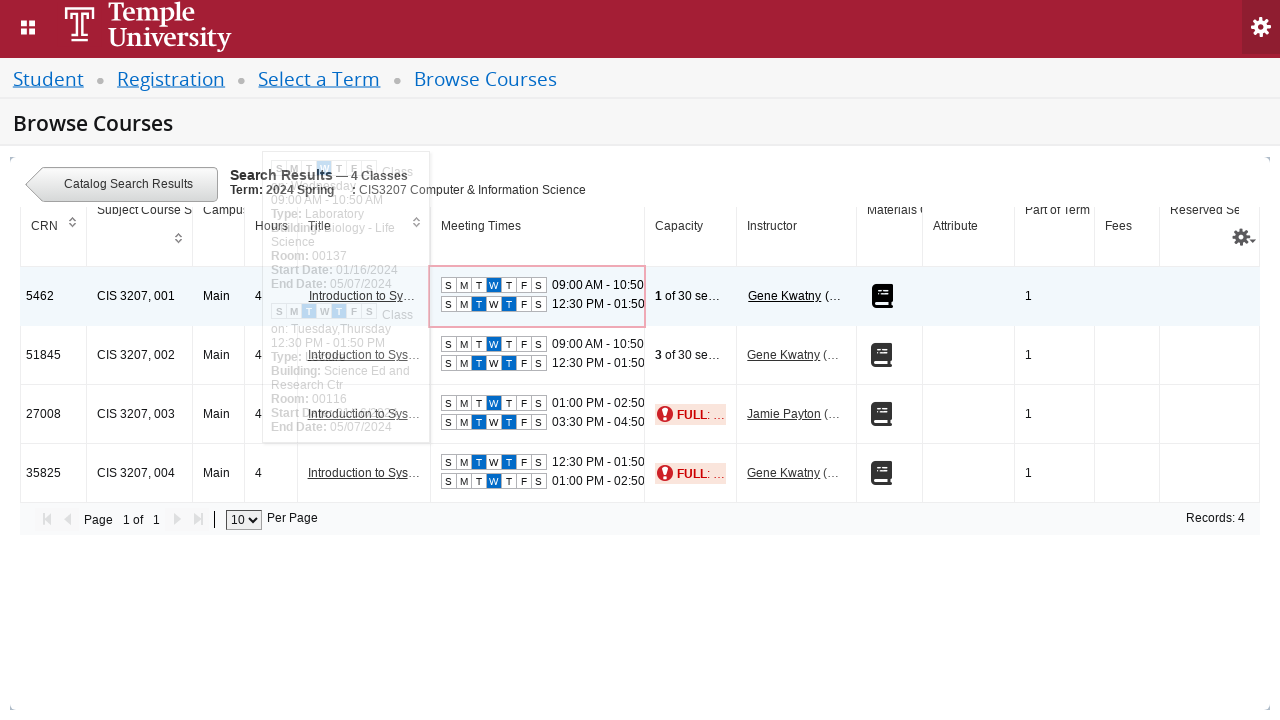

Course details loaded successfully
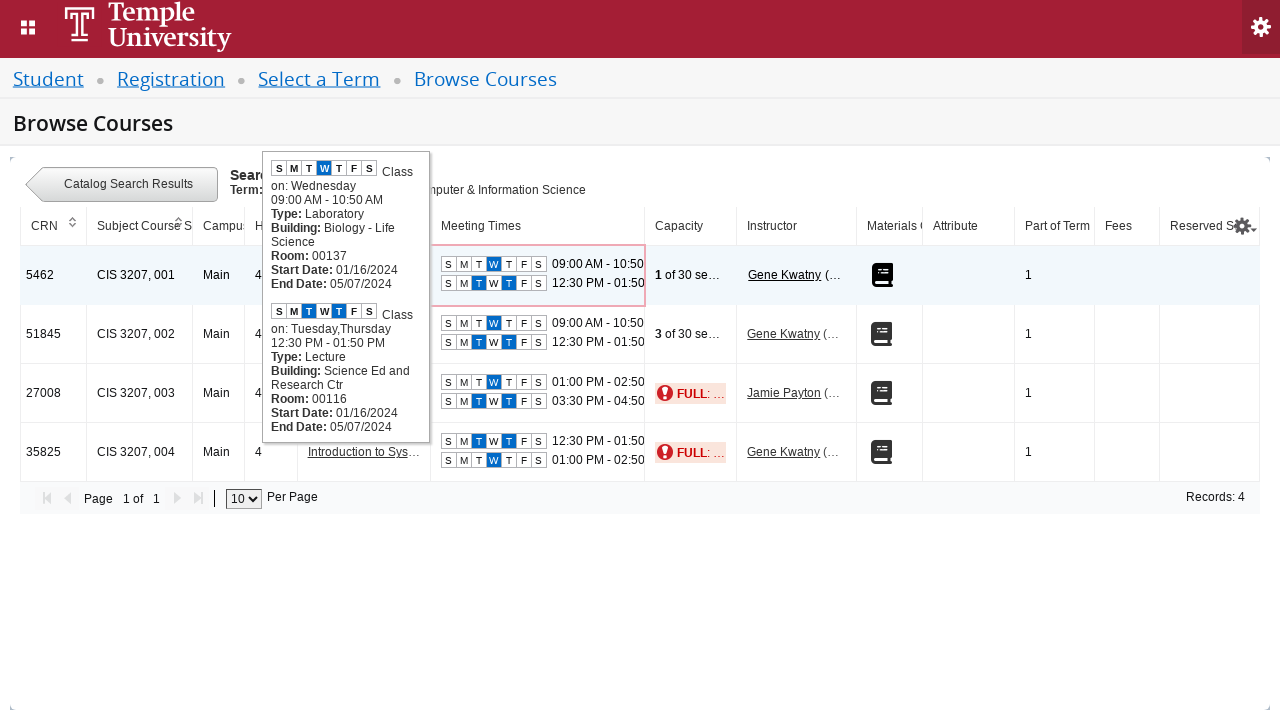

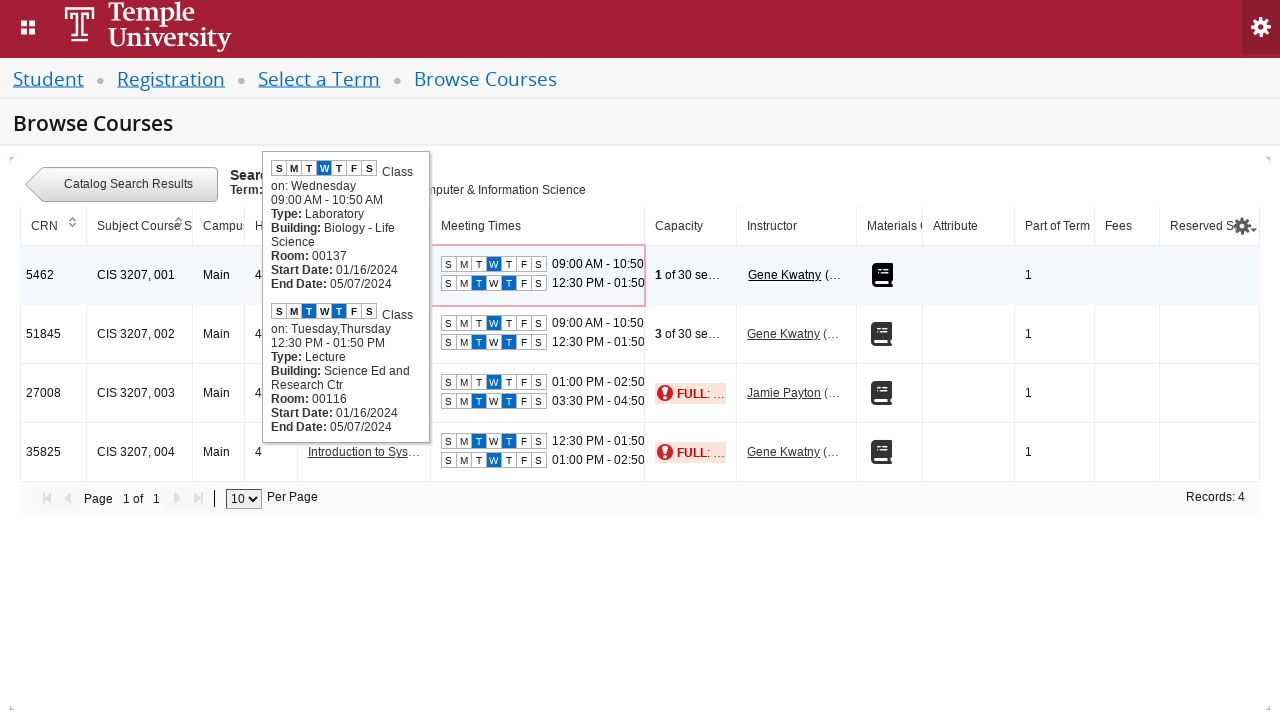